Tests auto-suggestive dropdown by typing partial text and selecting from the dropdown options

Starting URL: https://rahulshettyacademy.com/AutomationPractice/

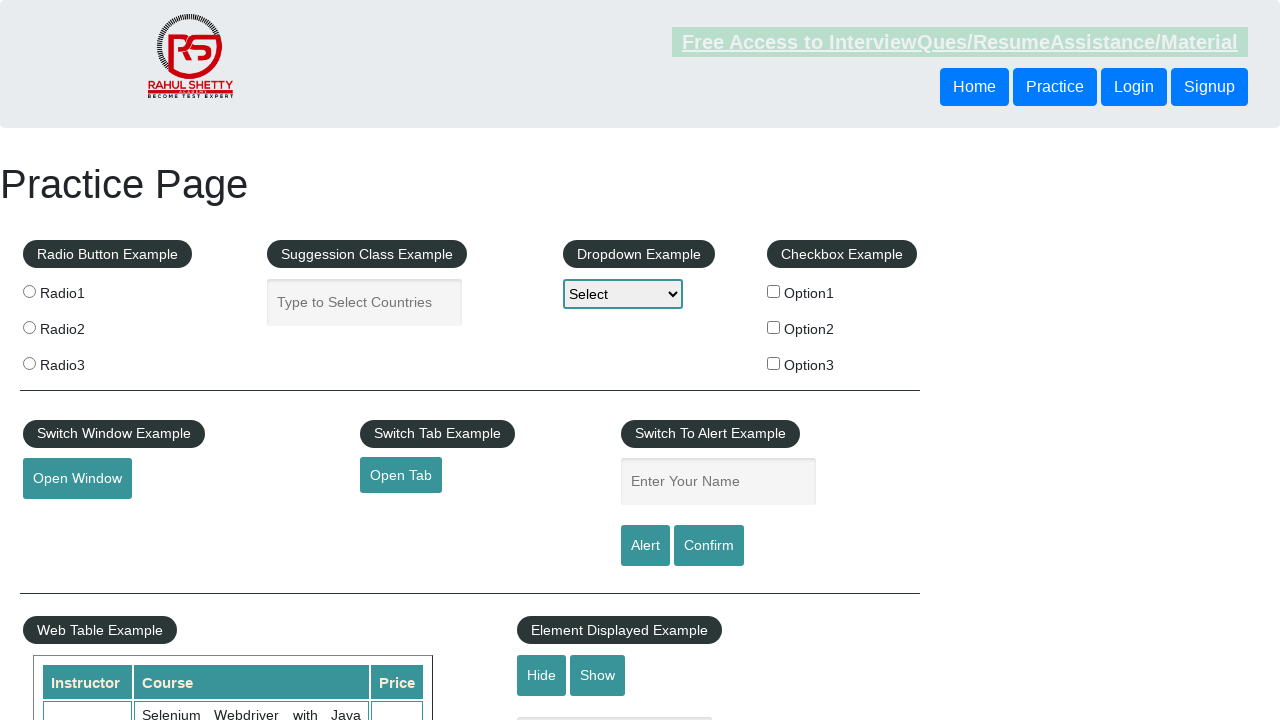

Typed 'ind' into the autocomplete field on #autocomplete
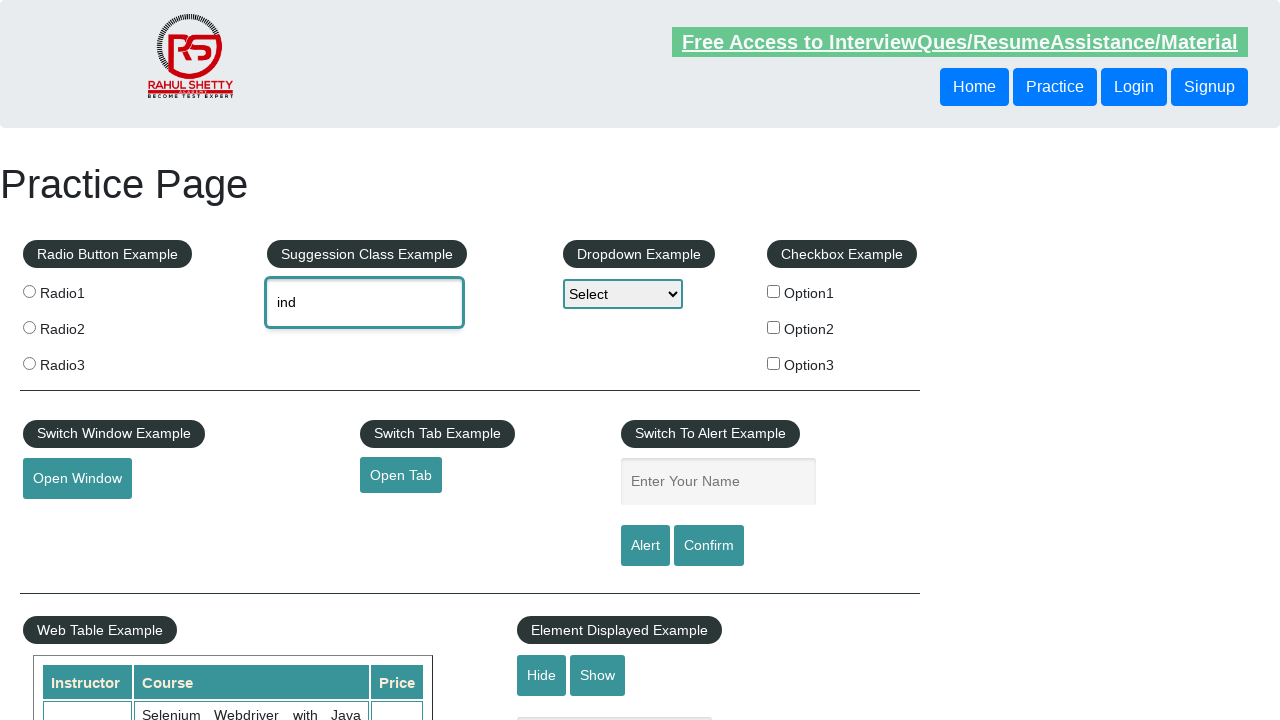

Waited for dropdown options to appear
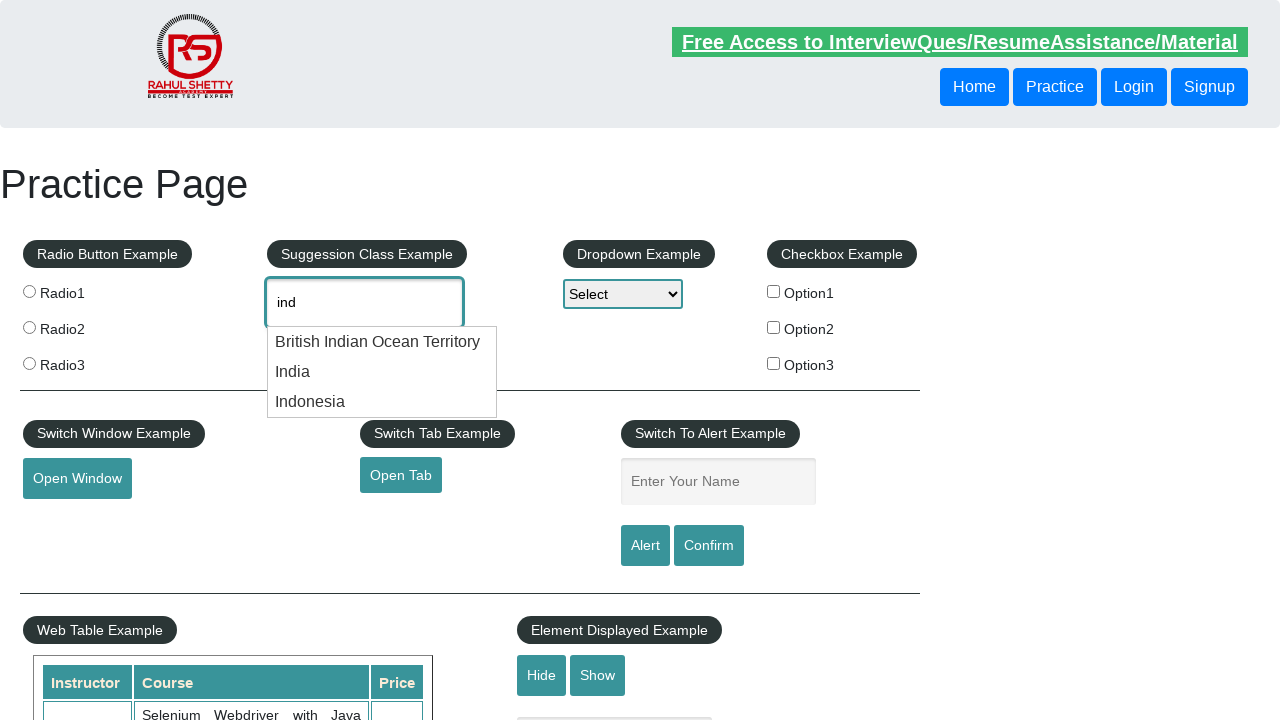

Retrieved all dropdown option elements
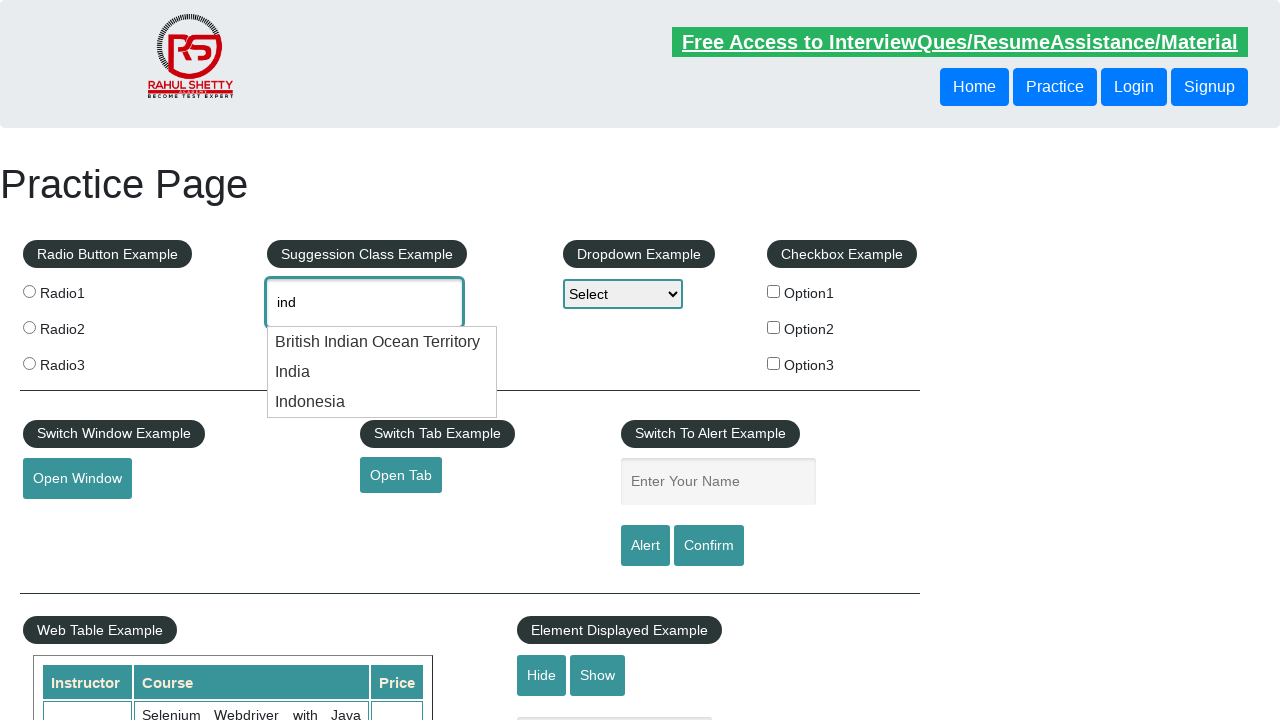

Selected 'India' from the dropdown options at (382, 372) on .ui-menu-item div >> nth=1
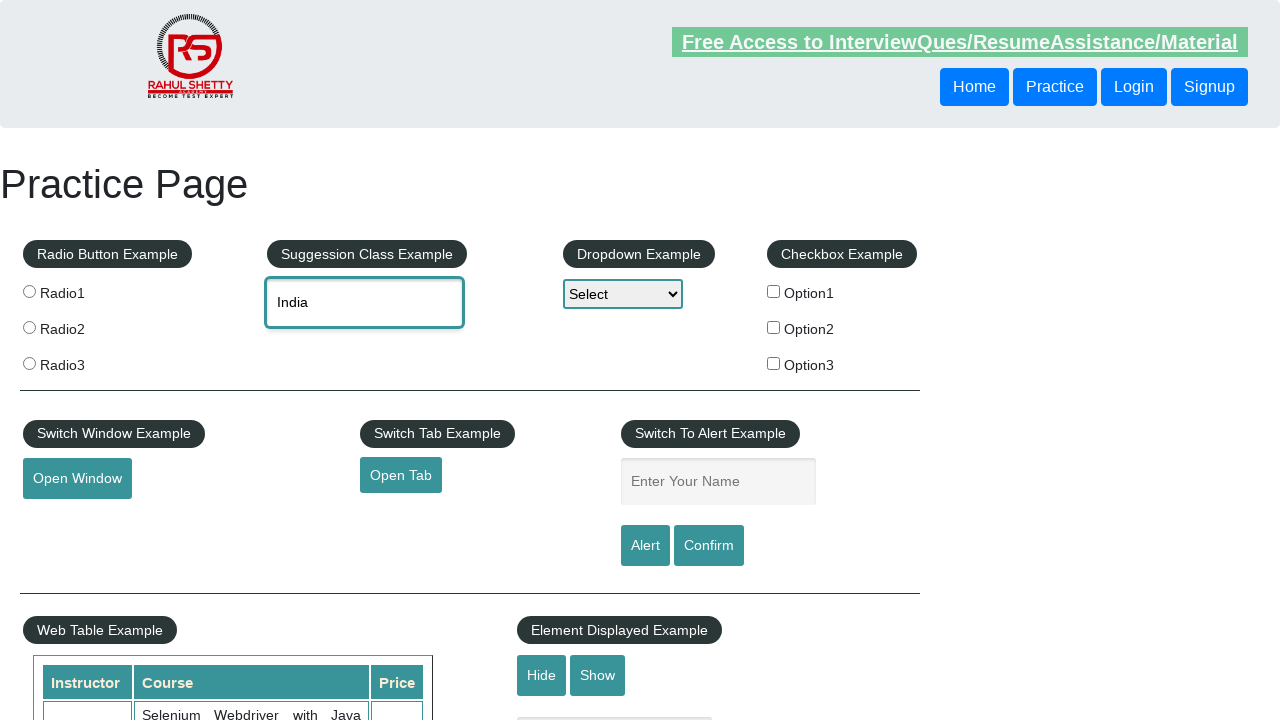

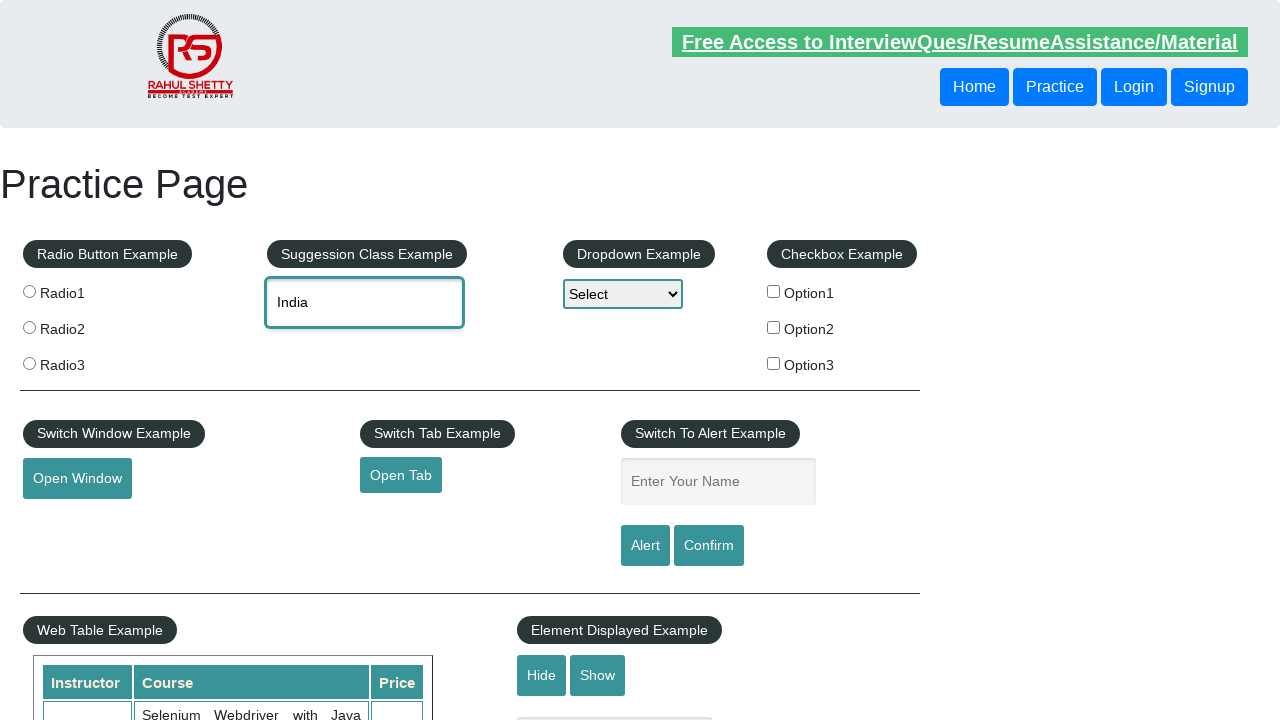